Opens the Join As Specialist modal, fills the degree field, and closes the modal

Starting URL: https://famcare.app

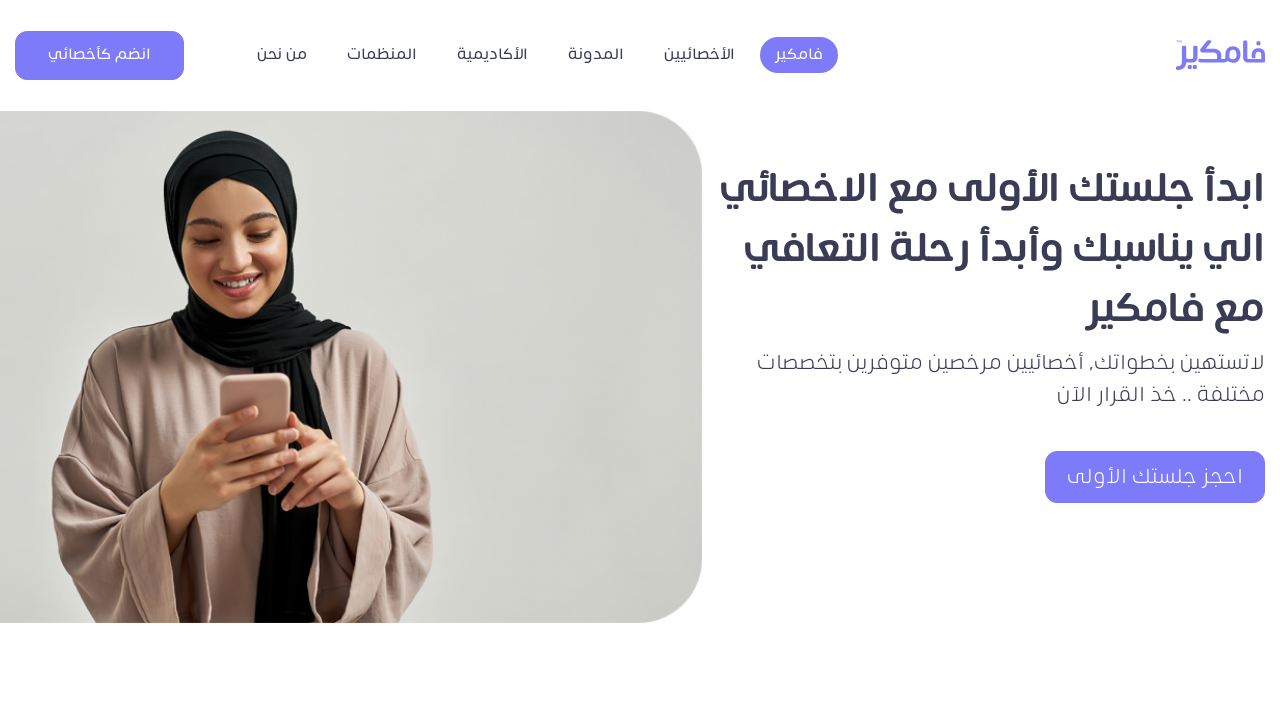

Clicked navbar button to open Join As Specialist modal at (100, 55) on xpath=//*[@id='navbarContent']/button
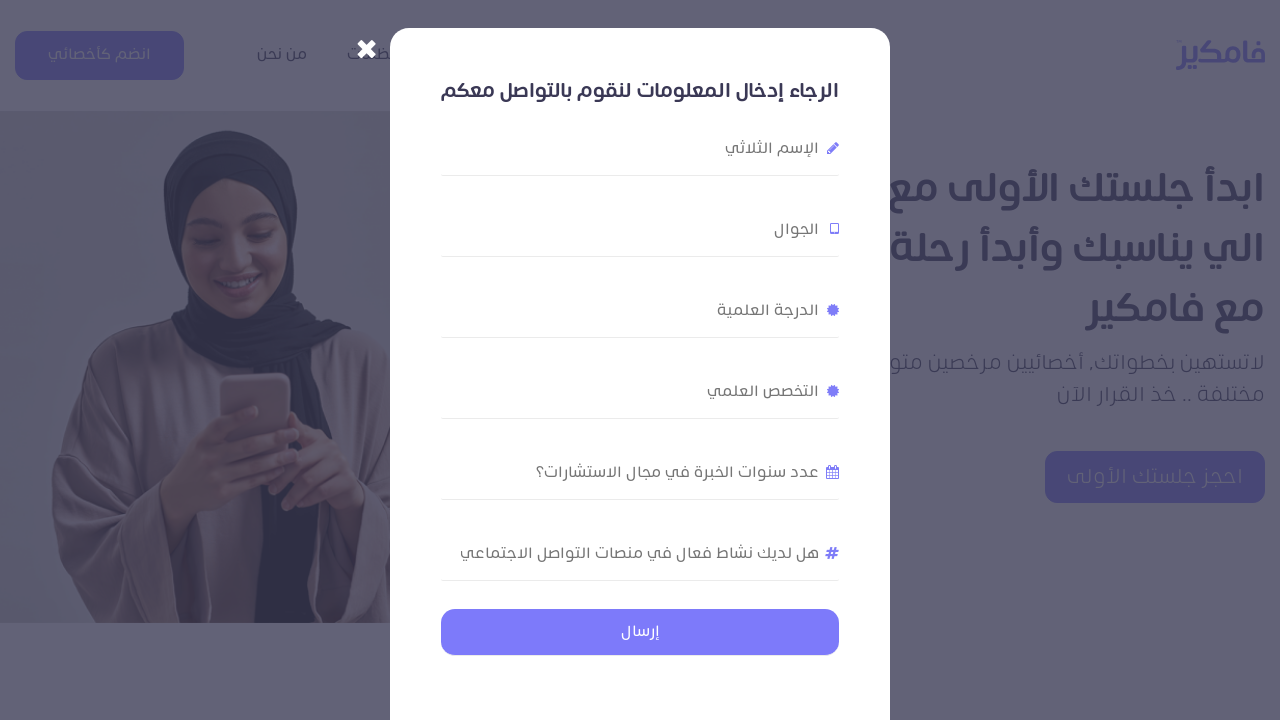

Filled degree field with 'Bachelor of Medicine' on #joinUsModal form input[name='degree']
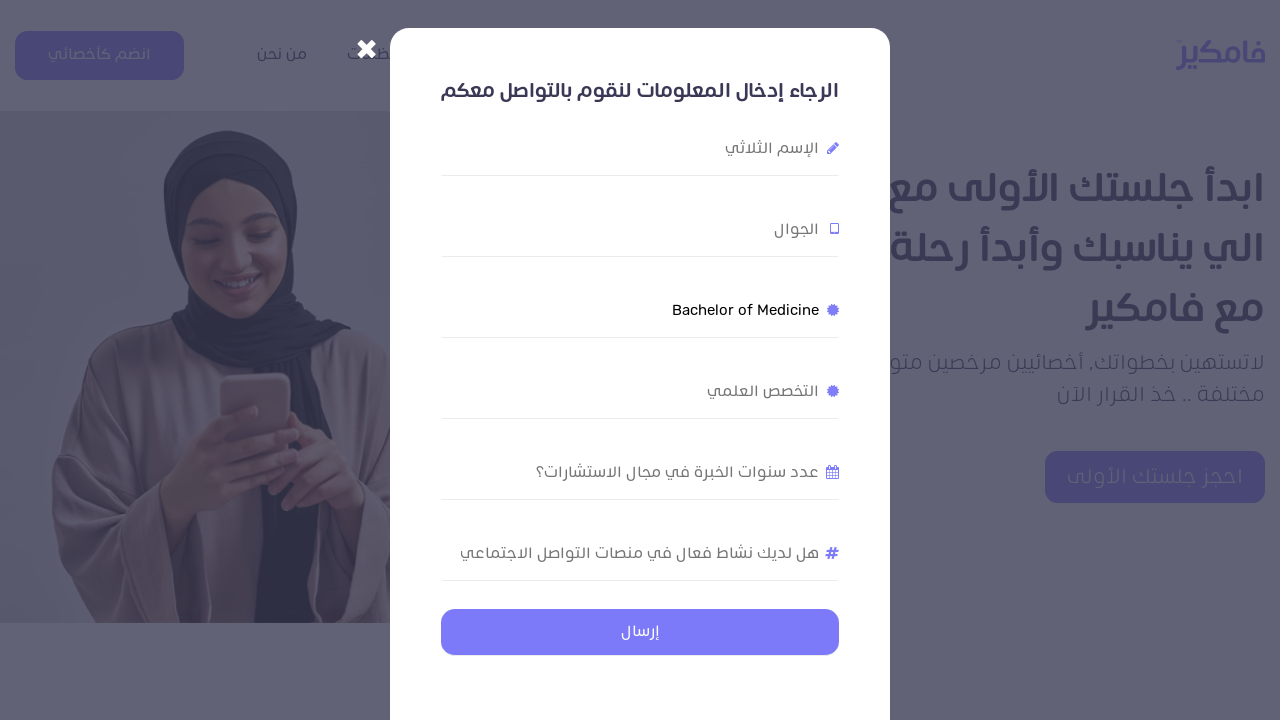

Closed the Join As Specialist modal at (366, 45) on //*[@id="joinUsModal"]/div/div/button/span
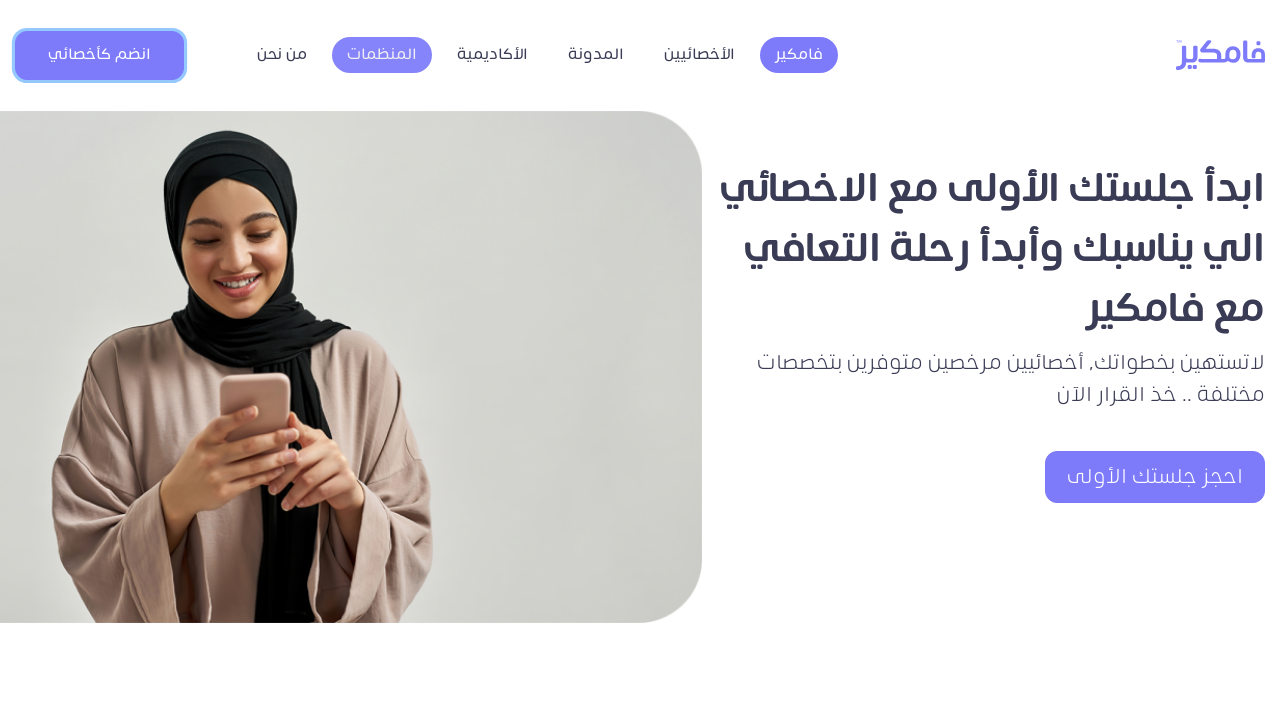

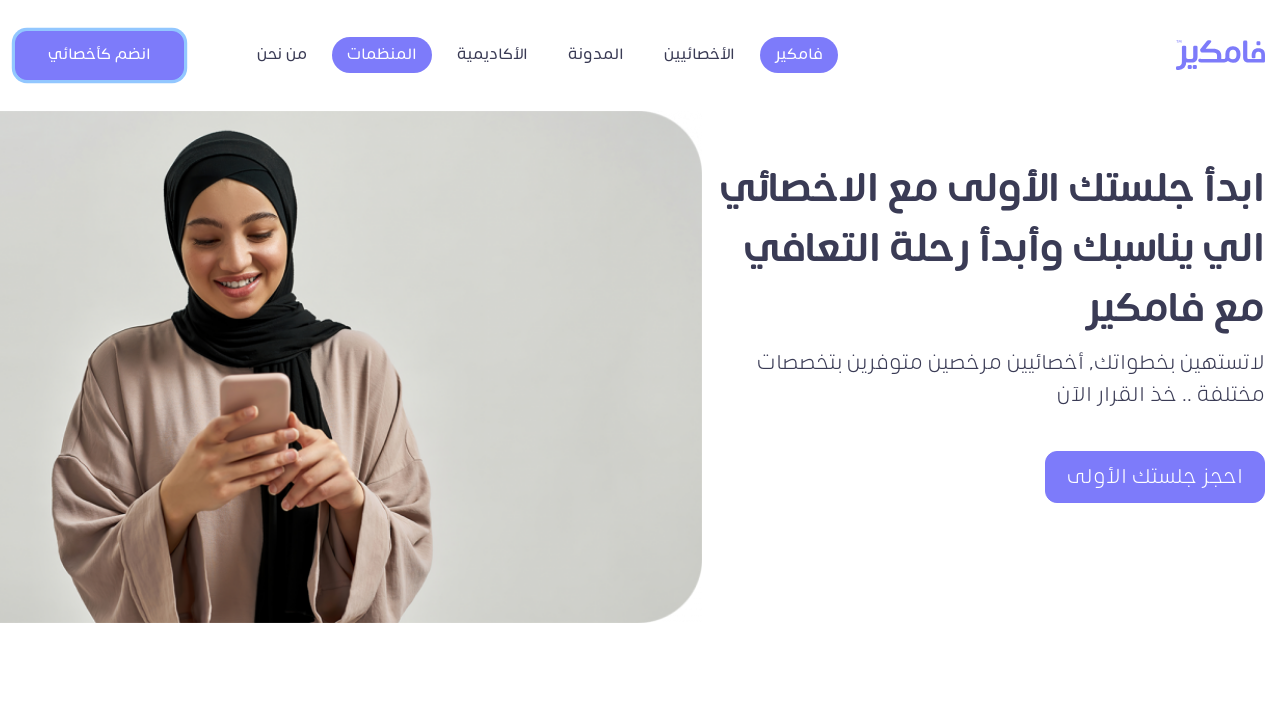